Tests JavaScript prompt dialog by clicking the button, entering text, and verifying the result

Starting URL: https://www.w3schools.com/js/tryit.asp?filename=tryjs_prompt

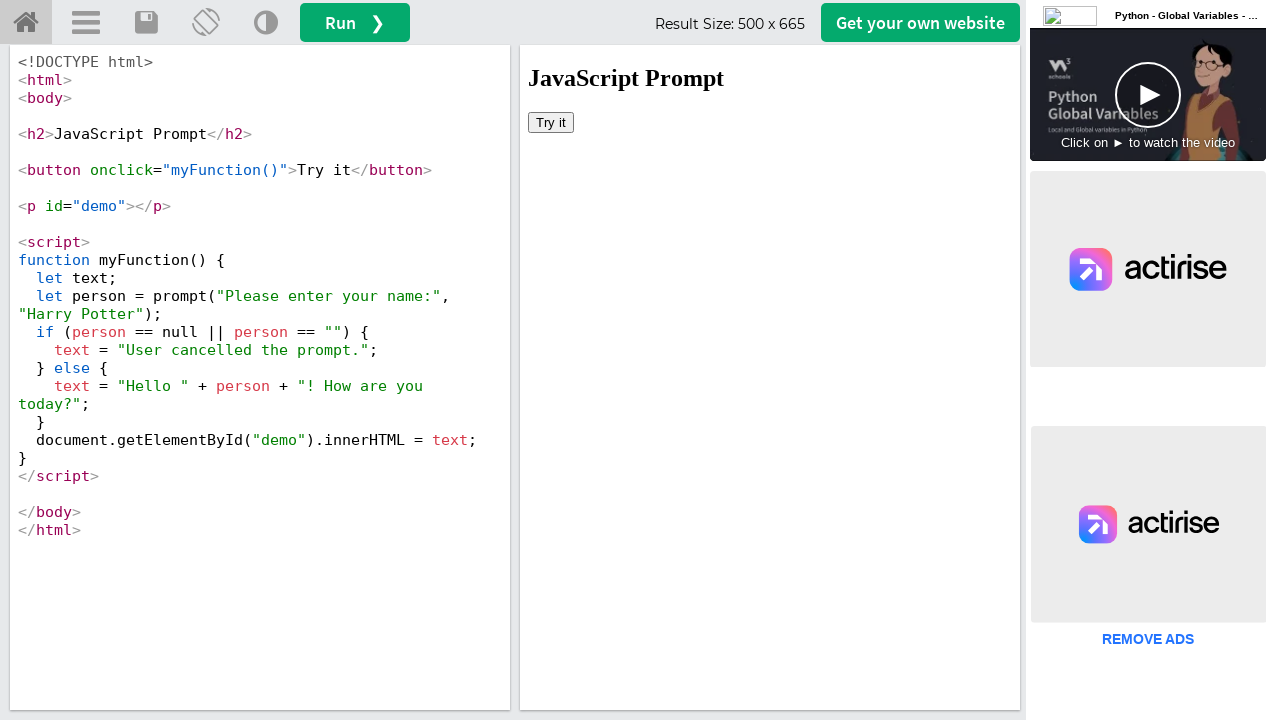

Set up dialog handler to accept prompt with 'Mira'
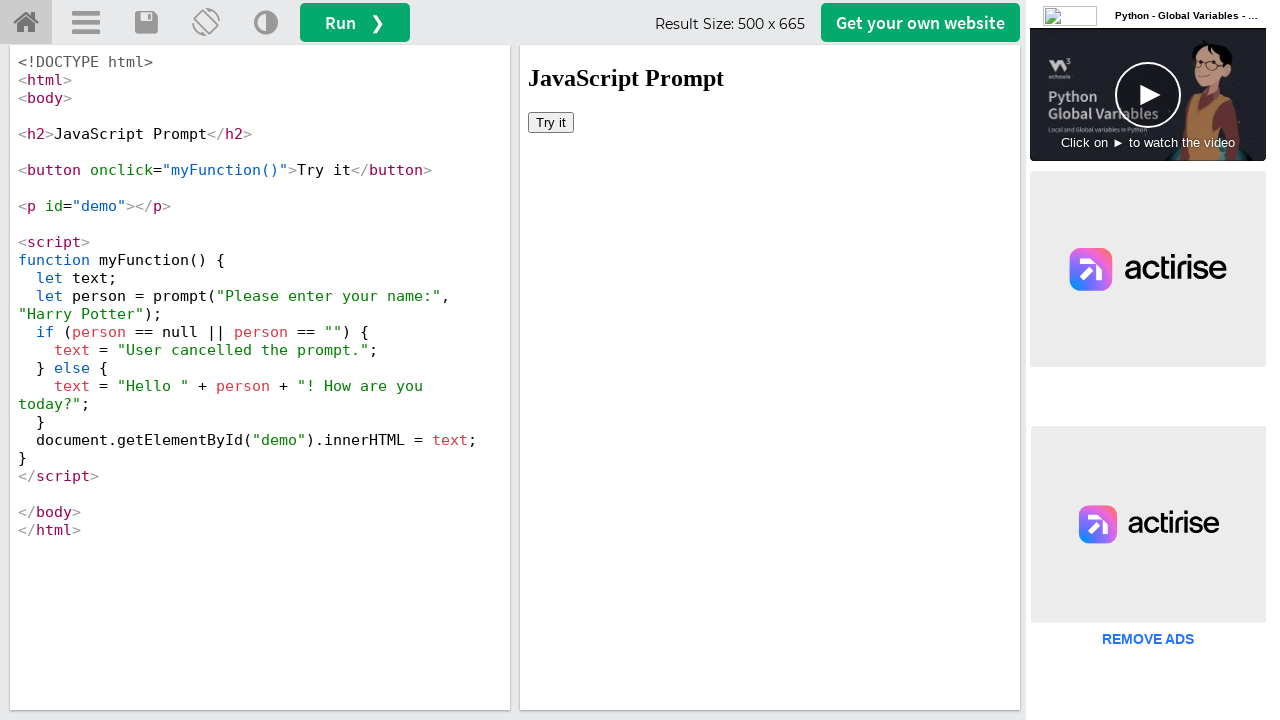

Located iframe containing the demo
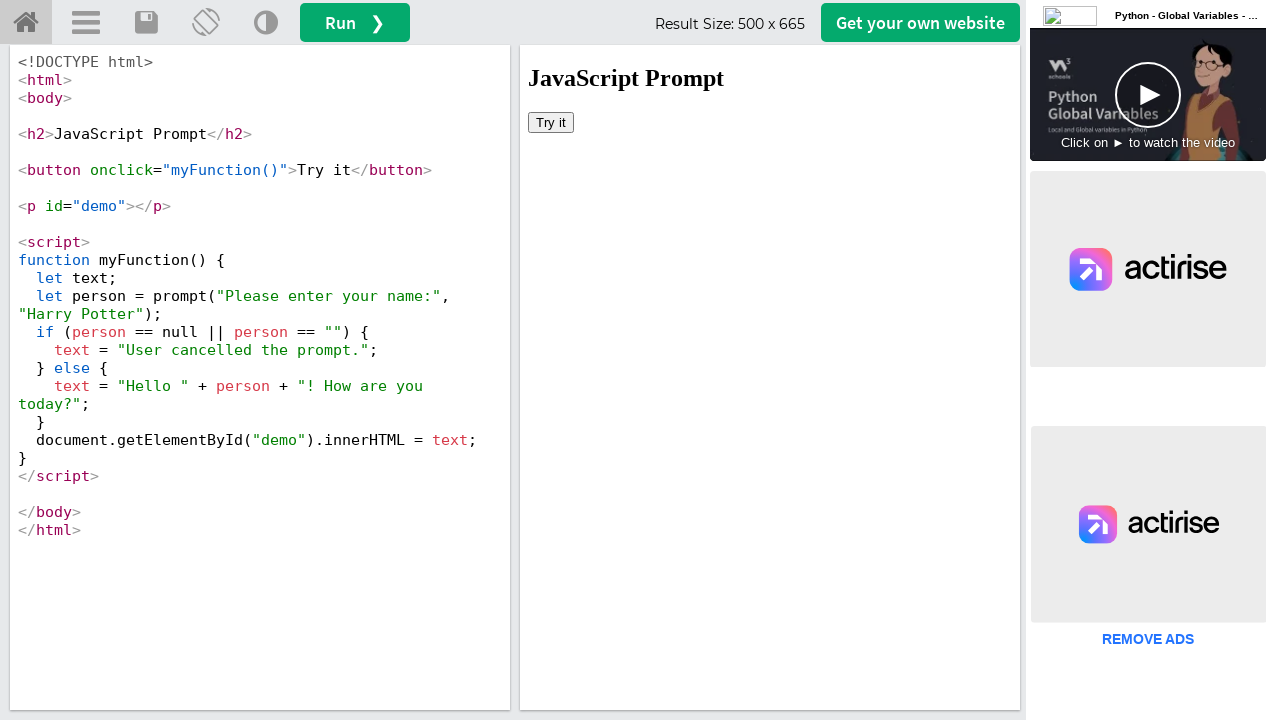

Clicked 'Try it' button to trigger JavaScript prompt dialog at (551, 122) on iframe#iframeResult >> nth=0 >> internal:control=enter-frame >> button:has-text(
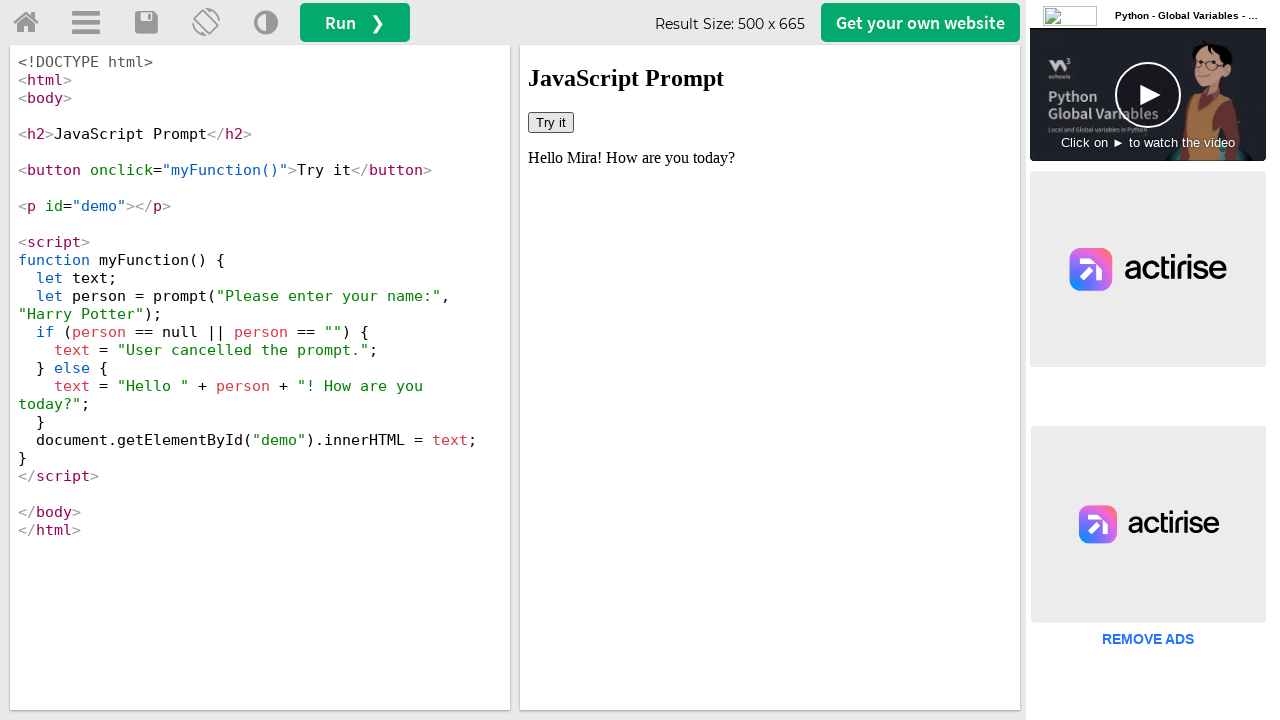

Extracted result text: 'Hello Mira! How are you today?'
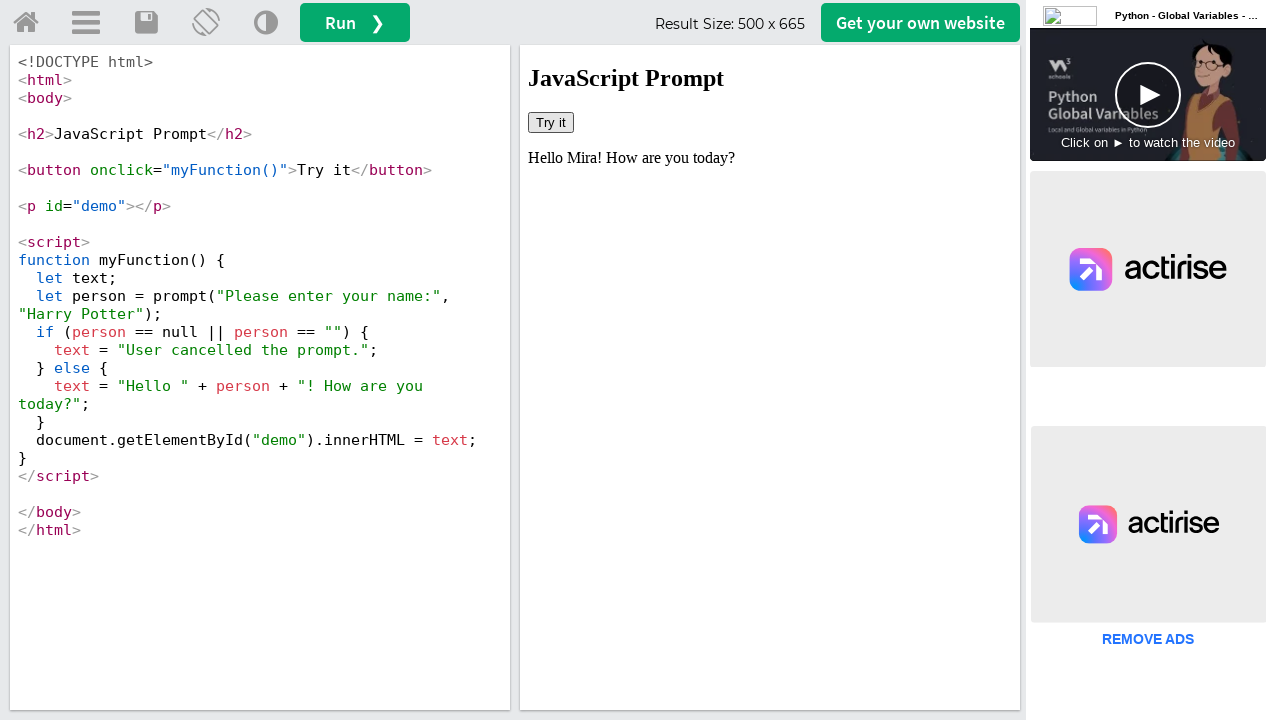

Printed result text to console
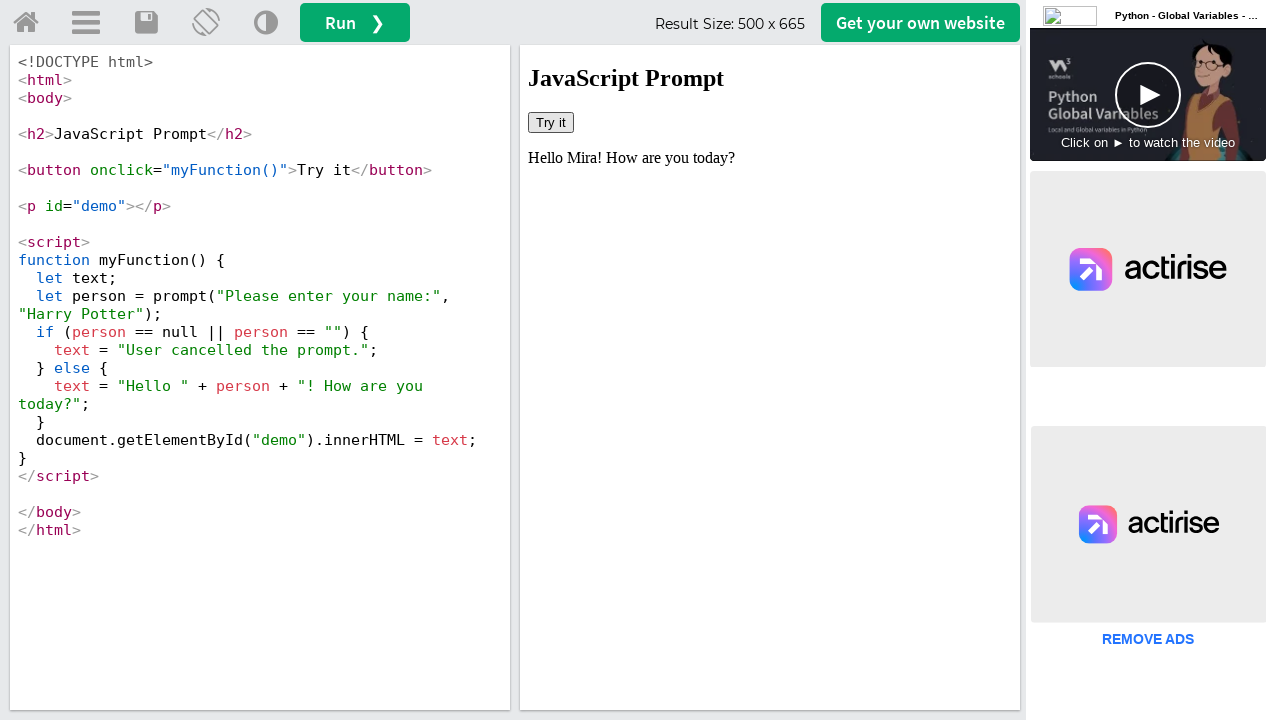

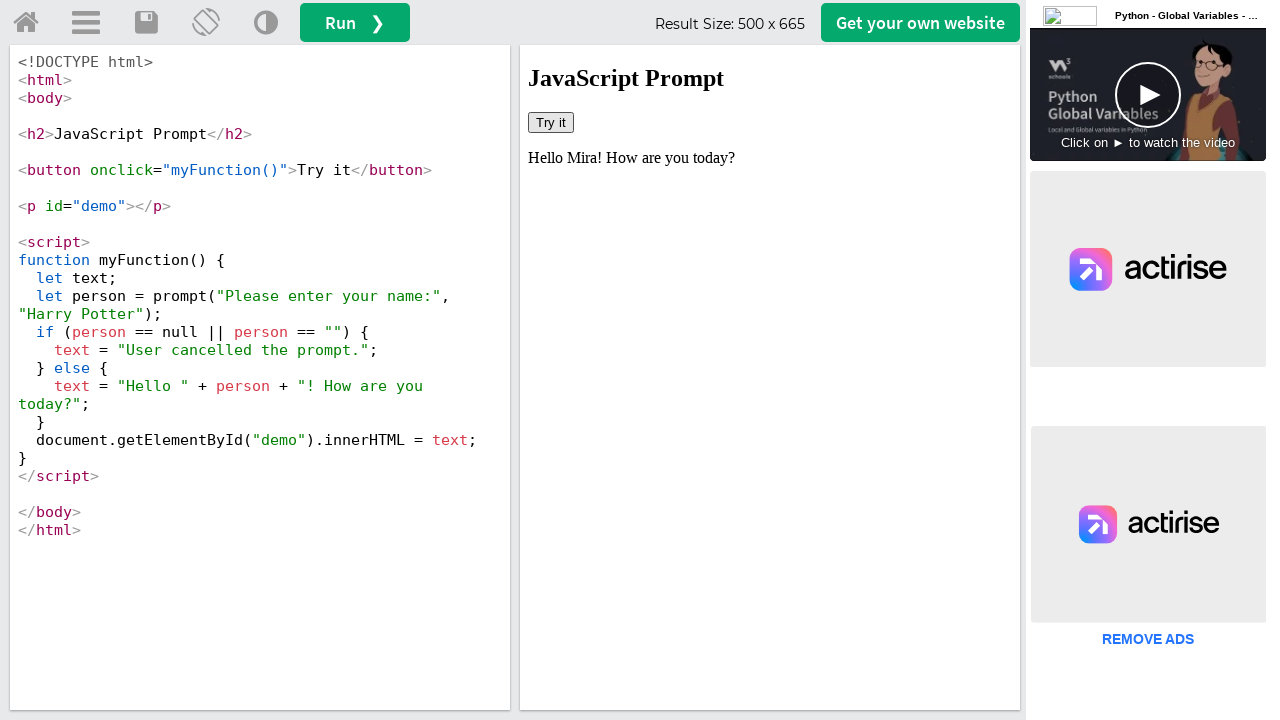